Tests focusing on a form input field

Starting URL: https://demoqa.com/automation-practice-form

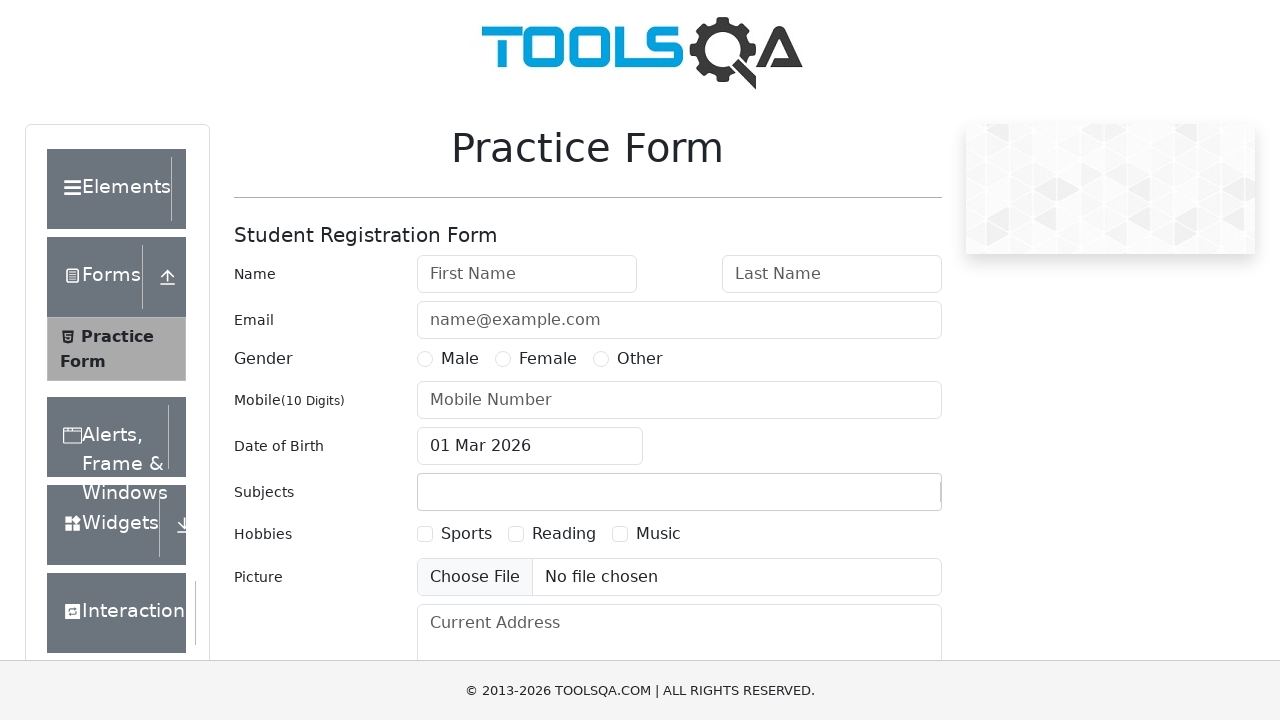

Waited for firstName input field to be present
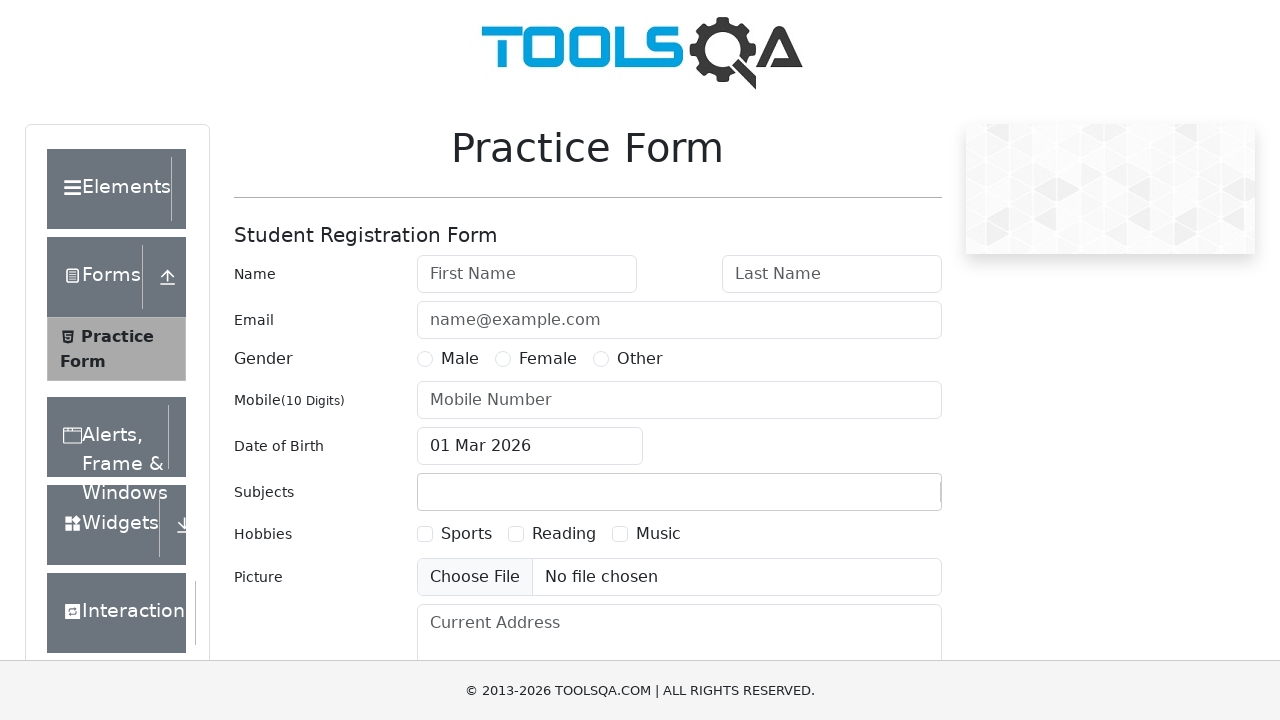

Focused on firstName input field on xpath=//*[@id="firstName"]
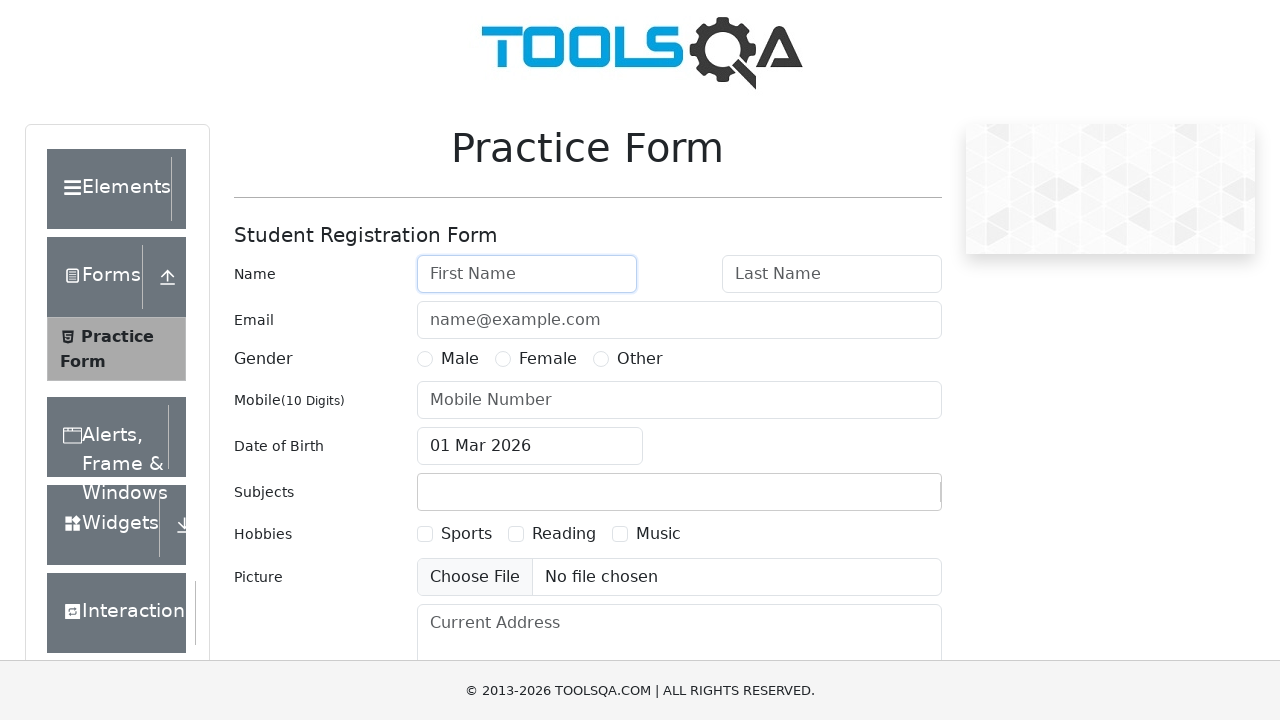

Verified that firstName field is focused (assertion passed)
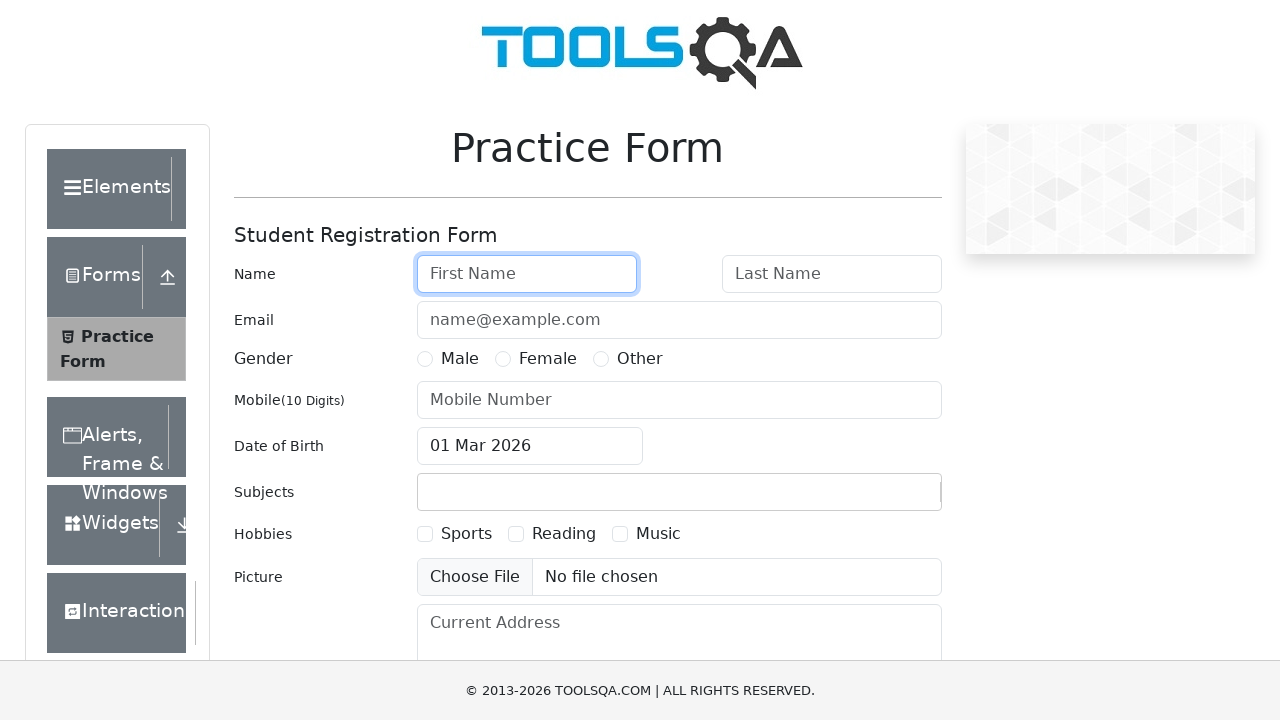

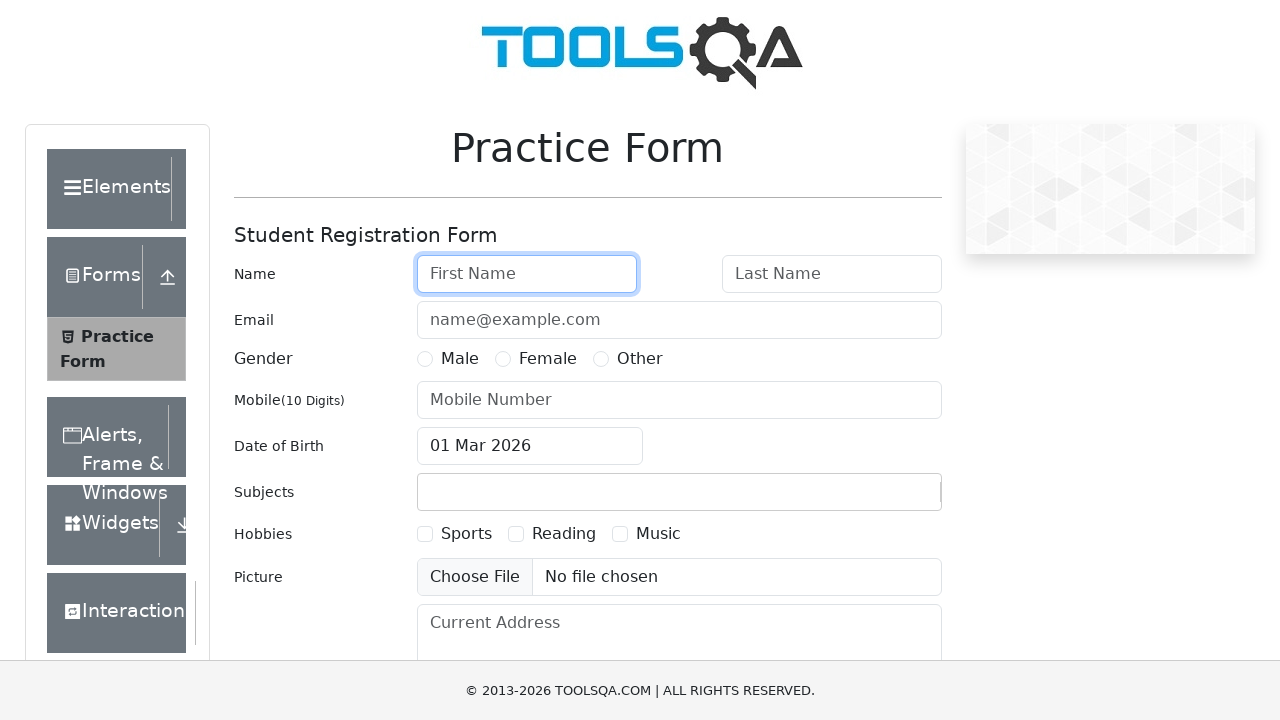